Tests navigation from signup page to homepage by clicking the logo link

Starting URL: https://test-server-pro.ru/signup

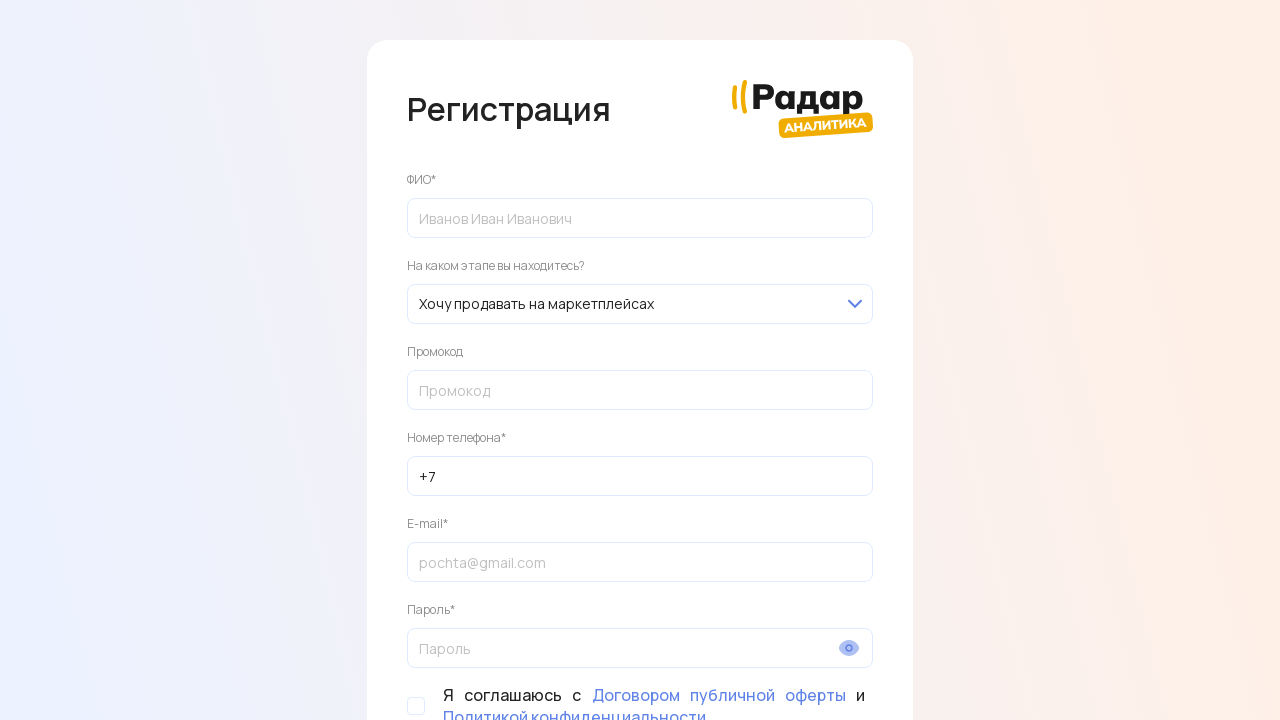

Clicked logo link to navigate to homepage at (802, 109) on internal:role=link[name="На главную страницу Radar-"i]
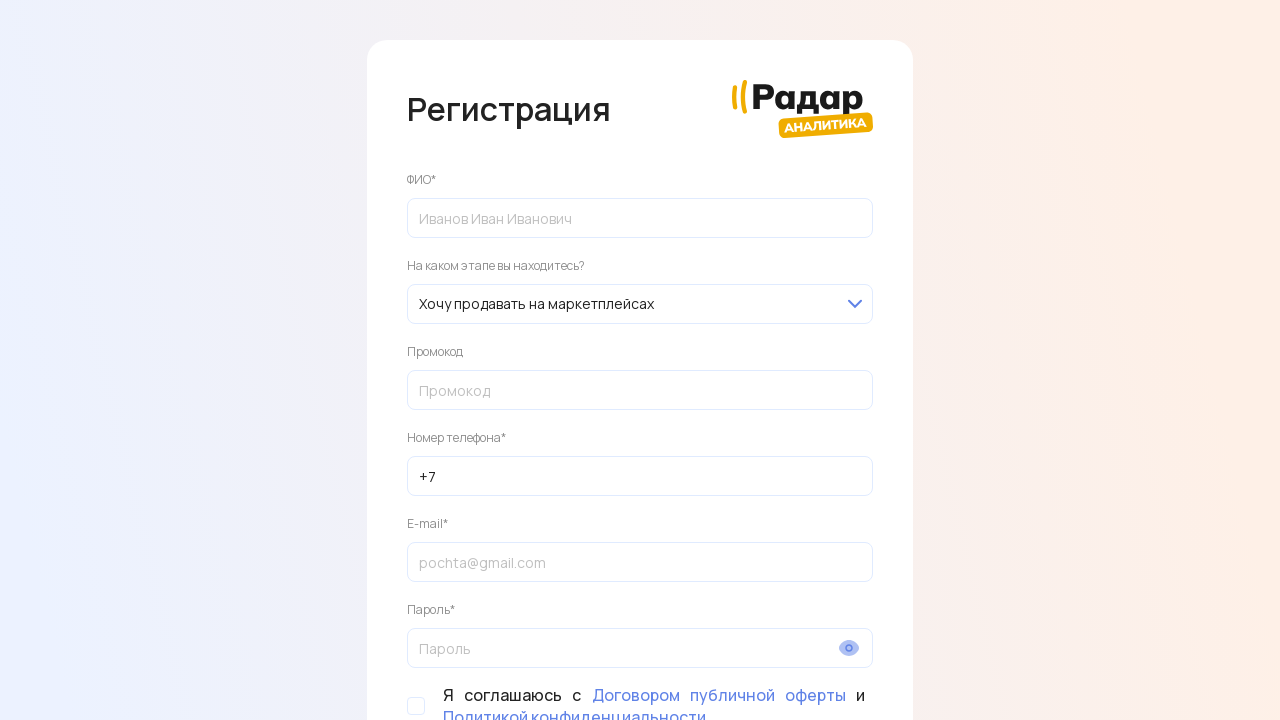

Homepage heading loaded successfully, confirming navigation to homepage
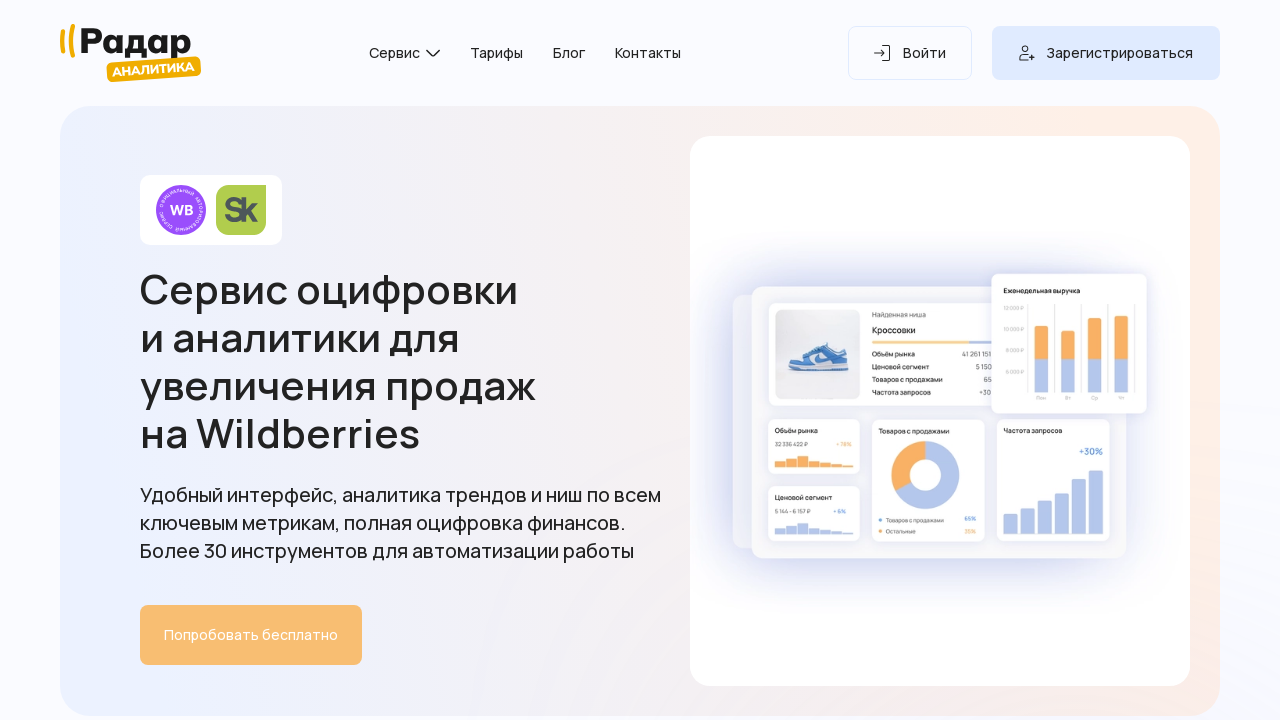

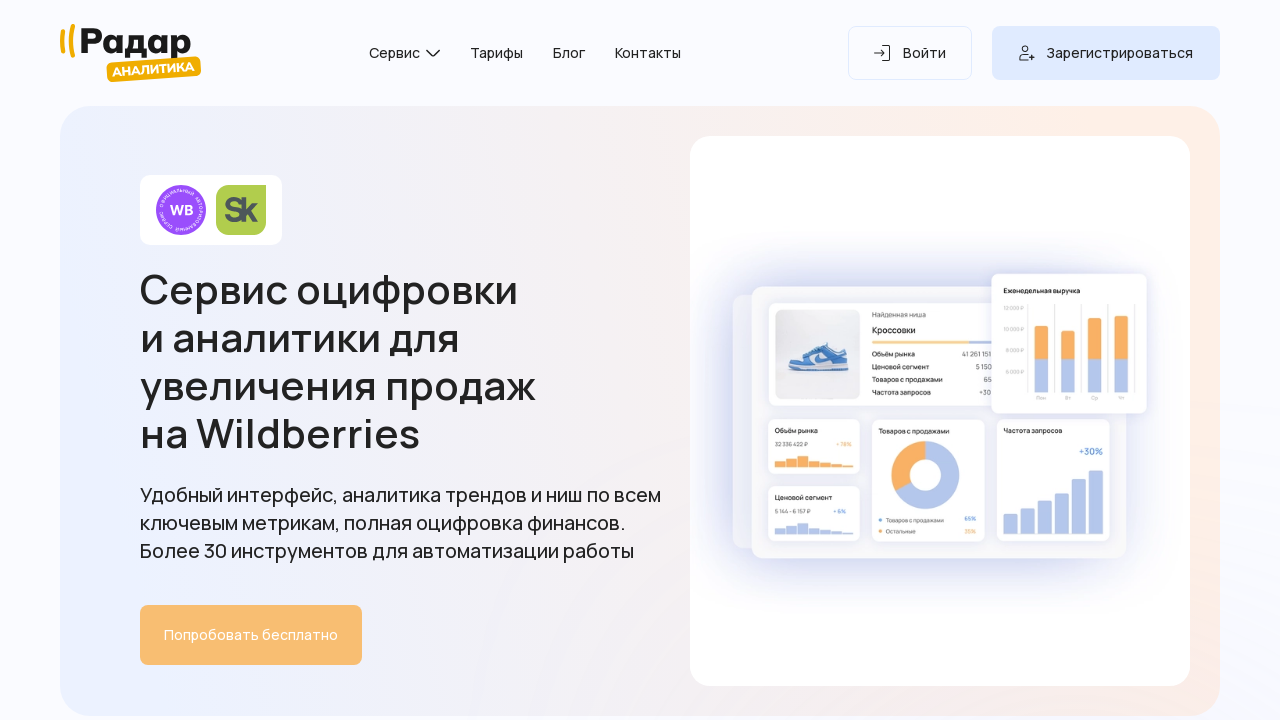